Tests JavaScript alerts functionality by navigating to the alerts page, clicking on a prompt button, and entering text

Starting URL: http://practice.cydeo.com/

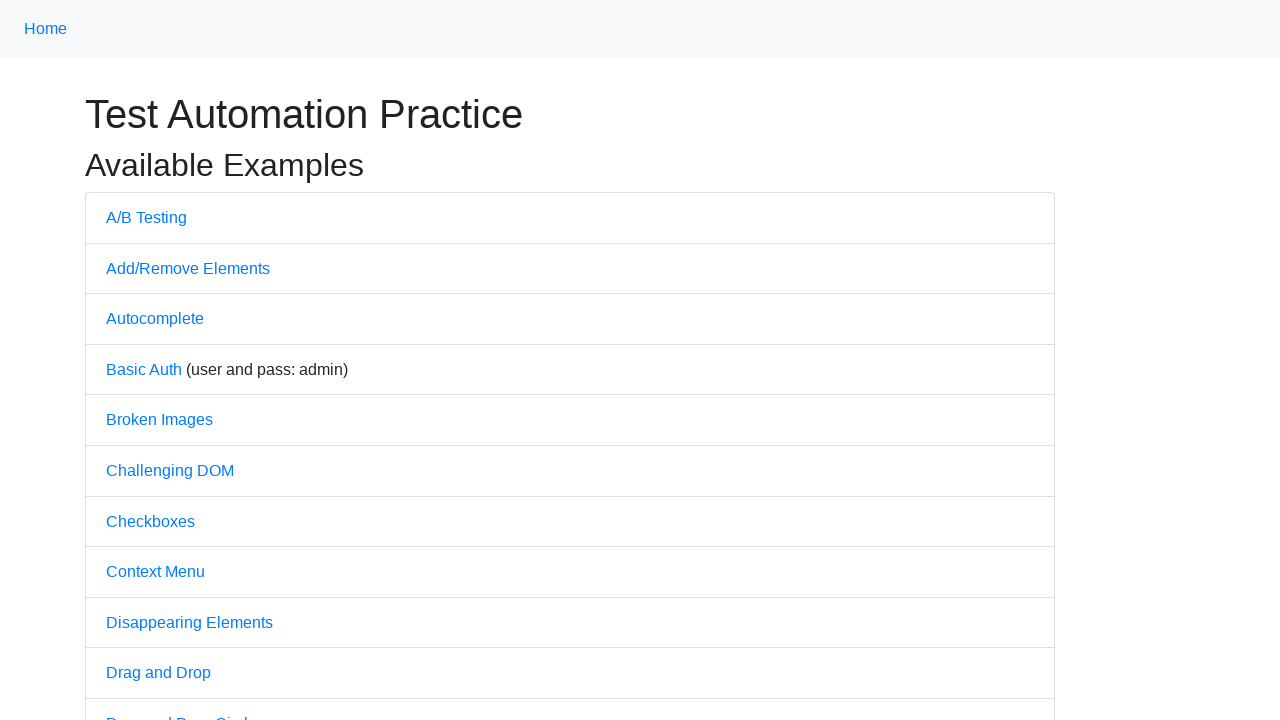

Clicked on JavaScript Alerts link at (166, 361) on xpath=//li[@class='list-group-item']/a >> internal:has-text="JavaScript Alerts"i
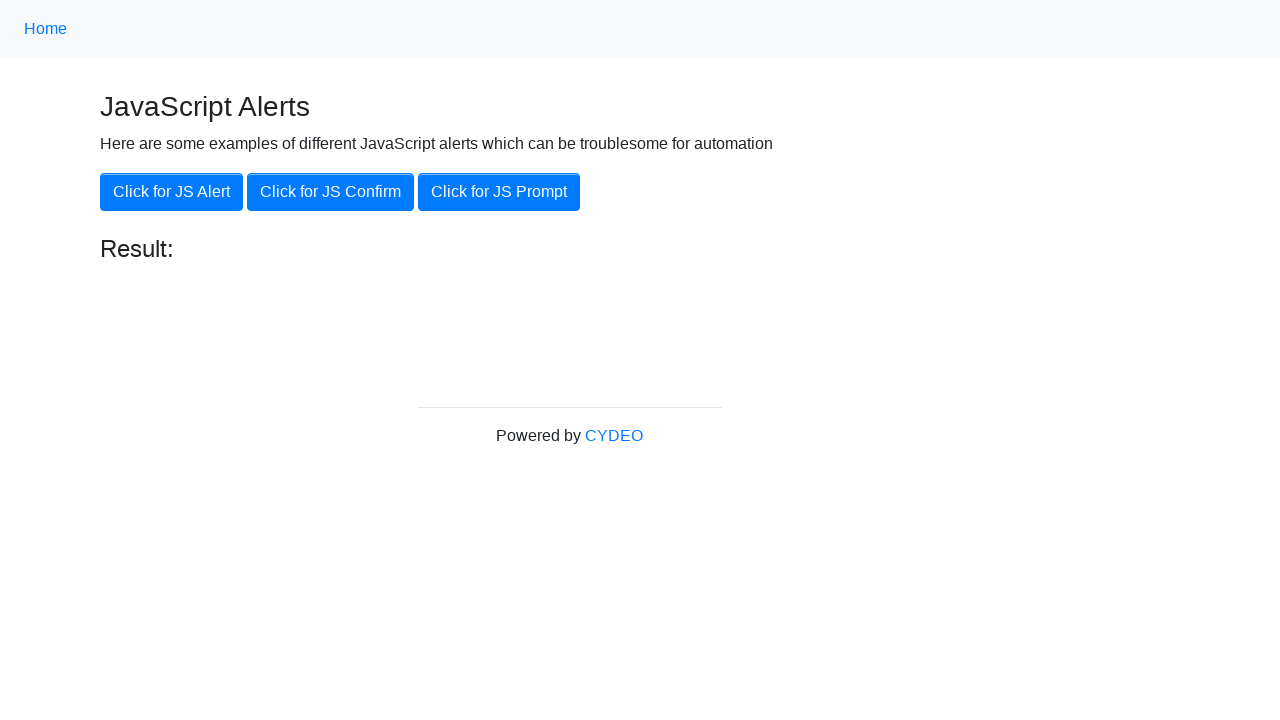

Clicked on the JS Prompt button (third button) at (499, 192) on xpath=//button[contains(@class,'btn-primary')][3]
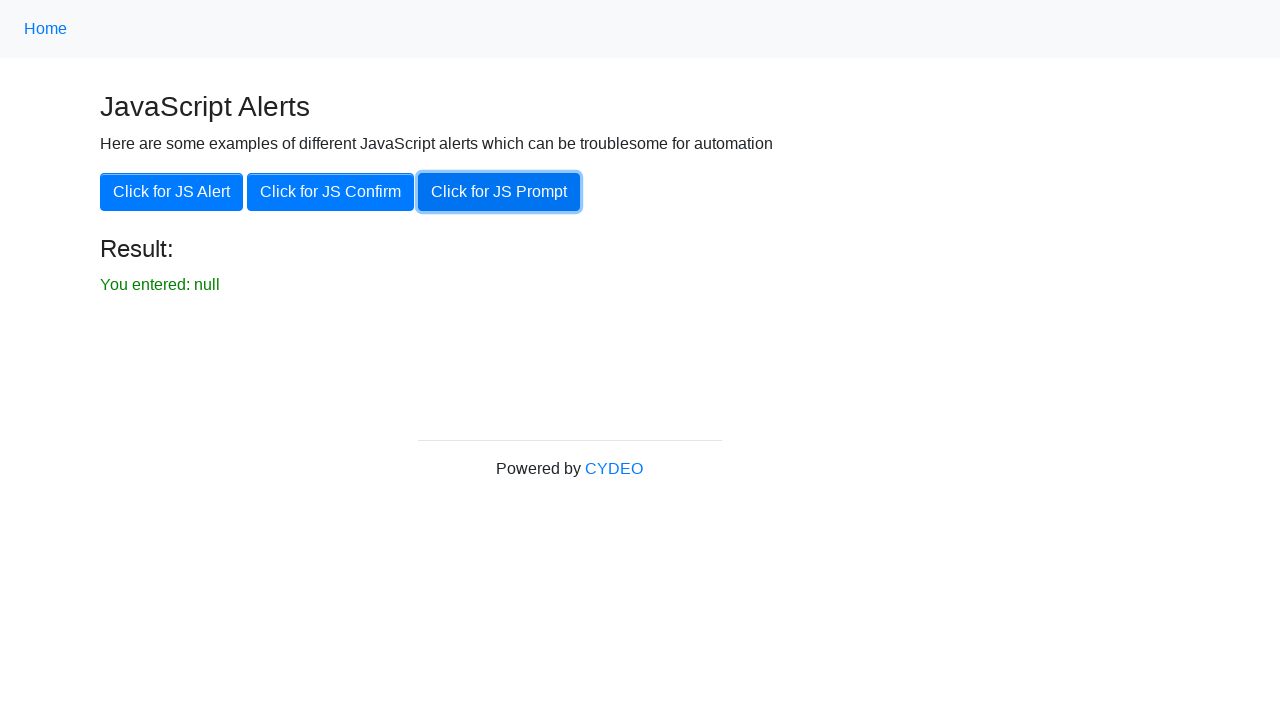

Handled prompt dialog by accepting with text 'hello world'
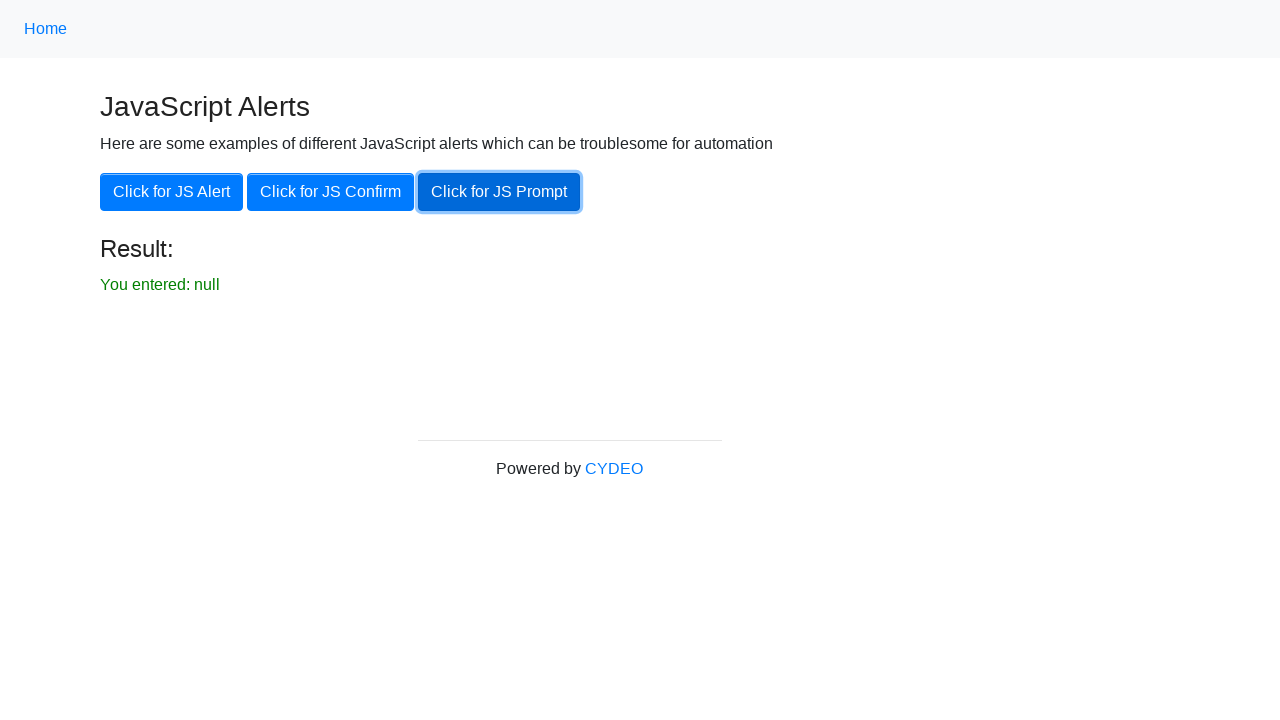

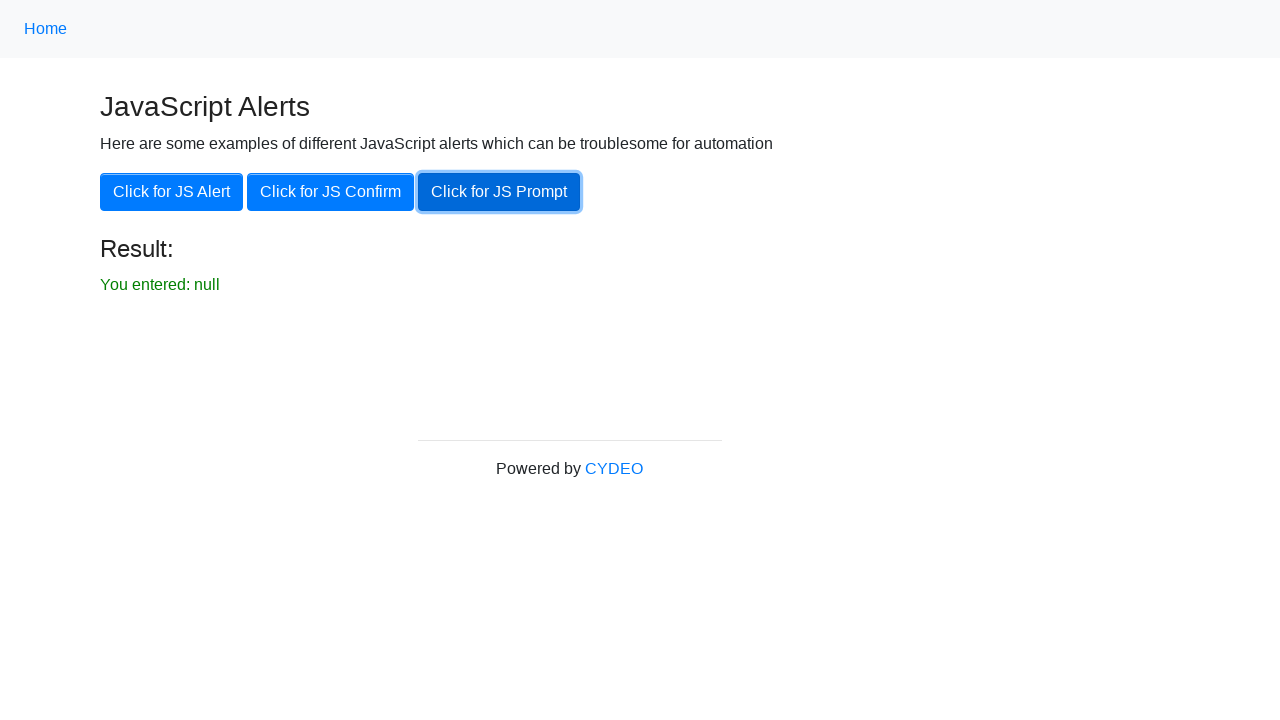